Tests clicking the browse & search SAEs button and verifying navigation

Starting URL: https://neuronpedia.org/gemma-scope#main

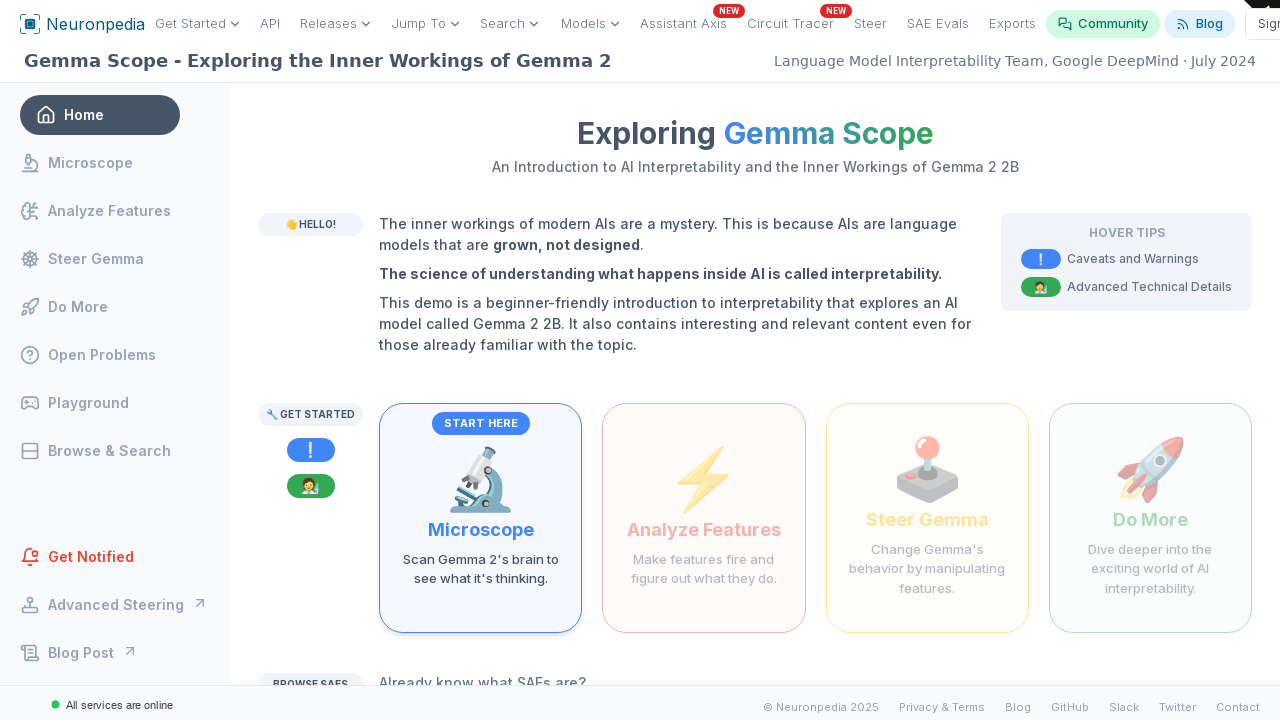

Clicked the 'Directly explore the SAEs in Gemma Scope' button at (532, 605) on internal:role=button[name="Directly explore the SAEs in Gemma Scope"i]
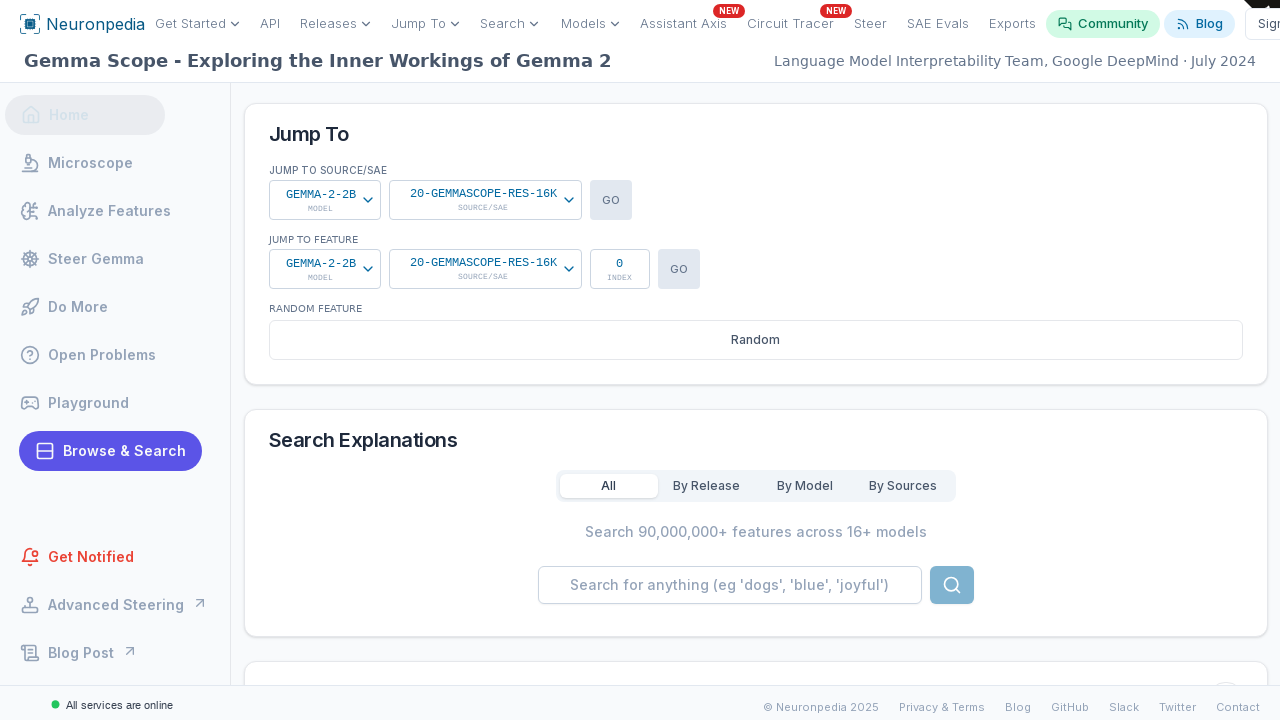

Verified navigation to browse & search SAEs page (URL contains #browse)
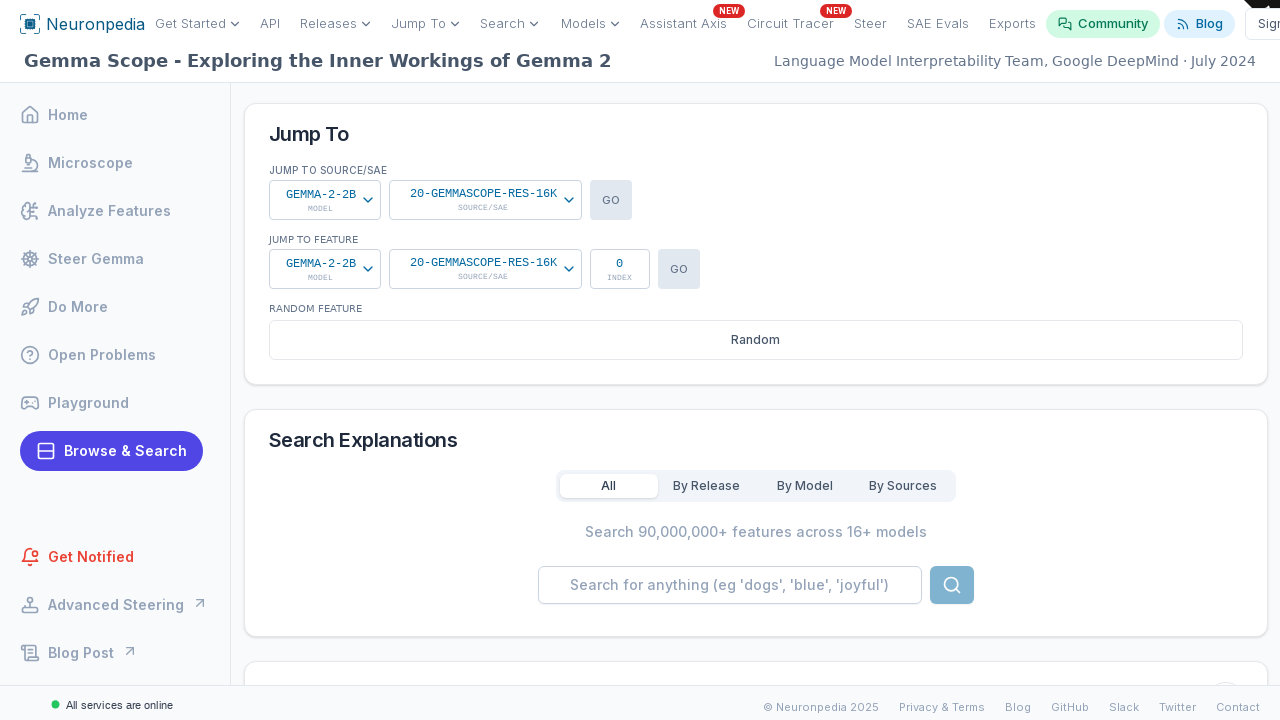

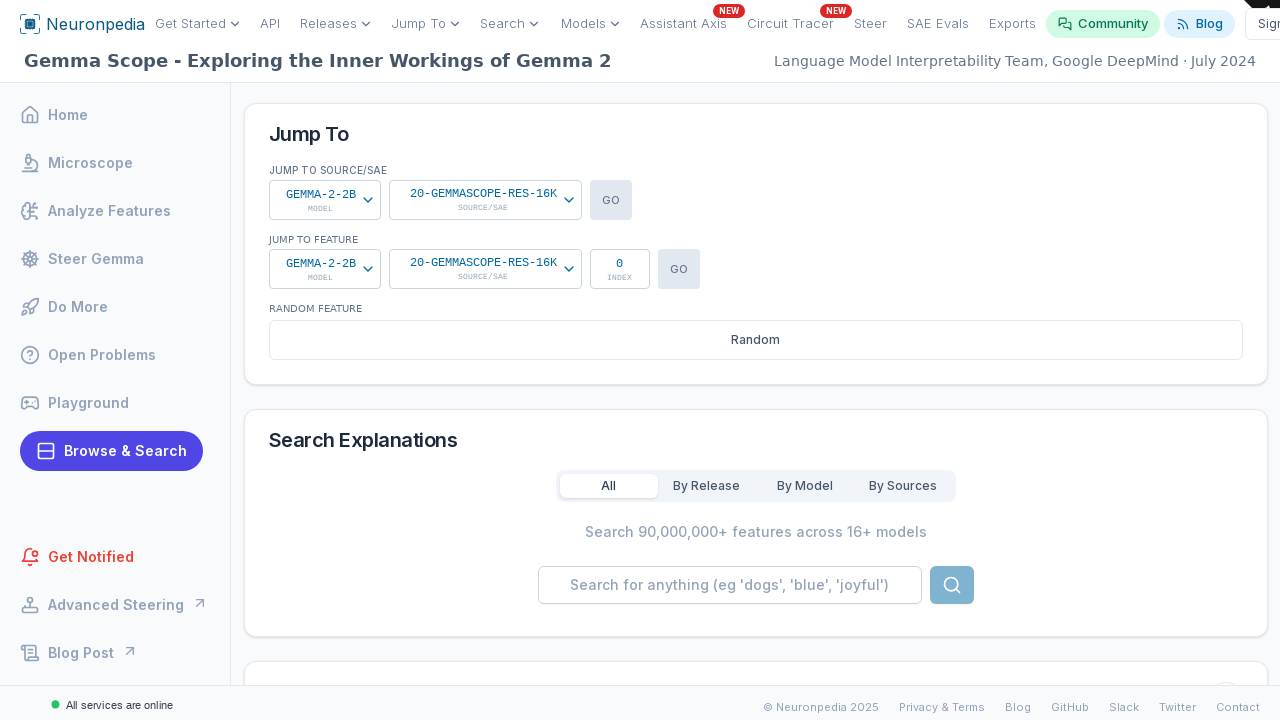